Tests file upload functionality by selecting a file and uploading it to verify successful upload message

Starting URL: https://the-internet.herokuapp.com/upload

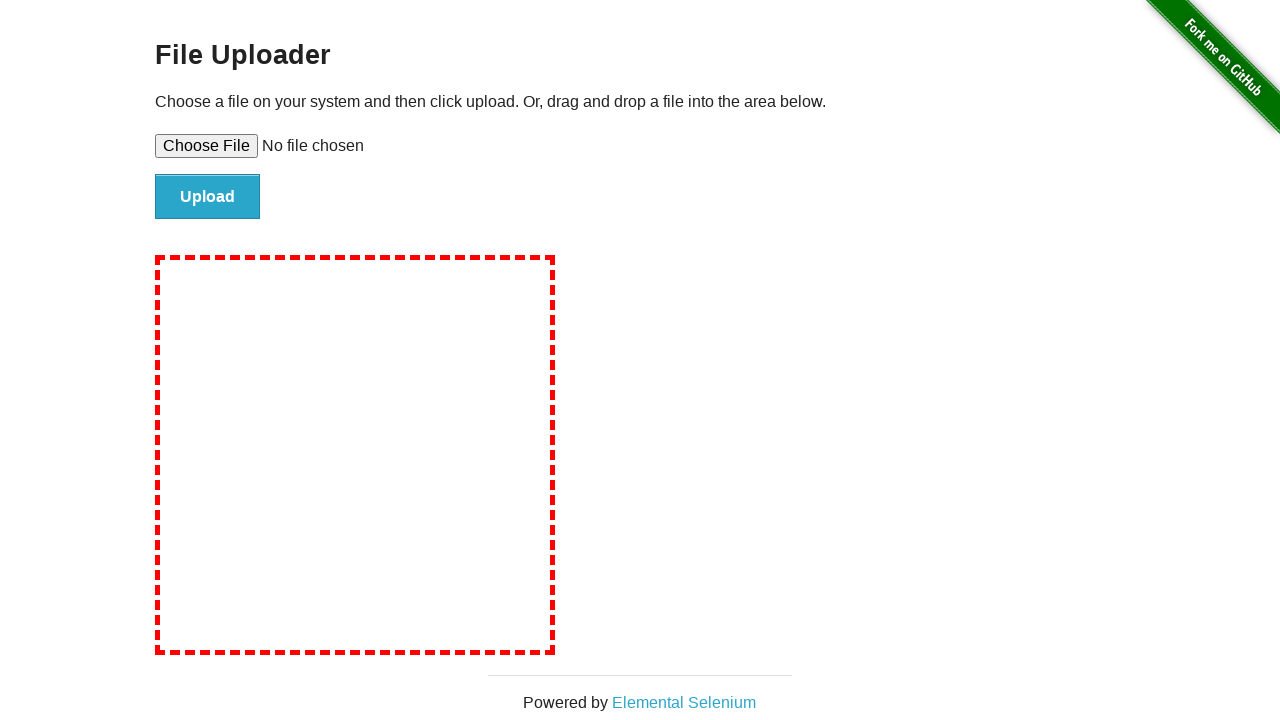

Created temporary test file
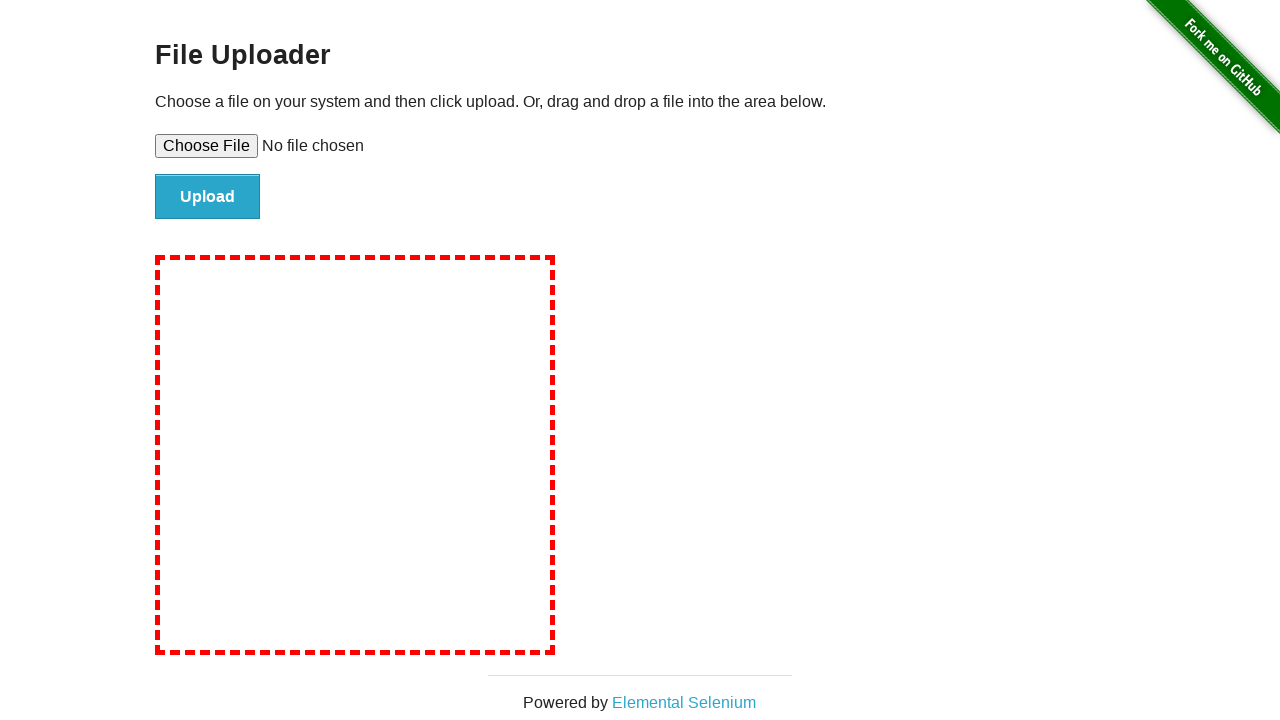

Selected file for upload using file input
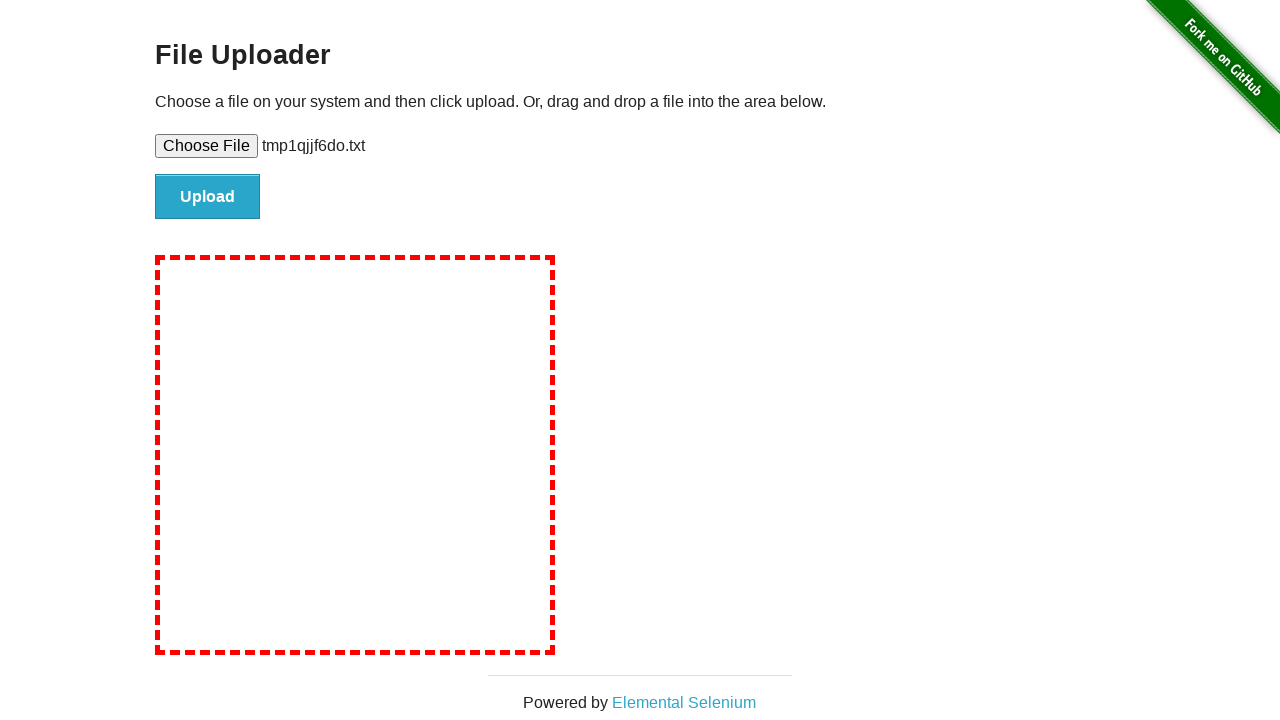

Clicked upload button to submit file at (208, 197) on #file-submit
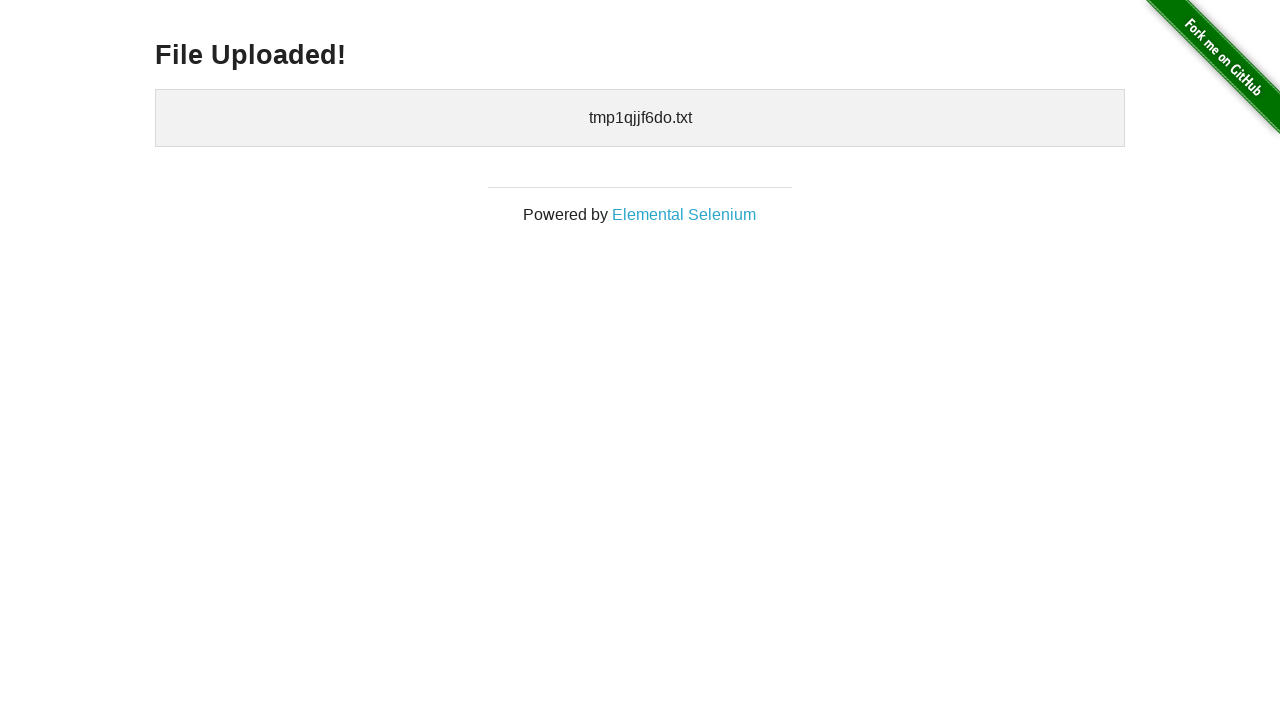

File upload success message appeared
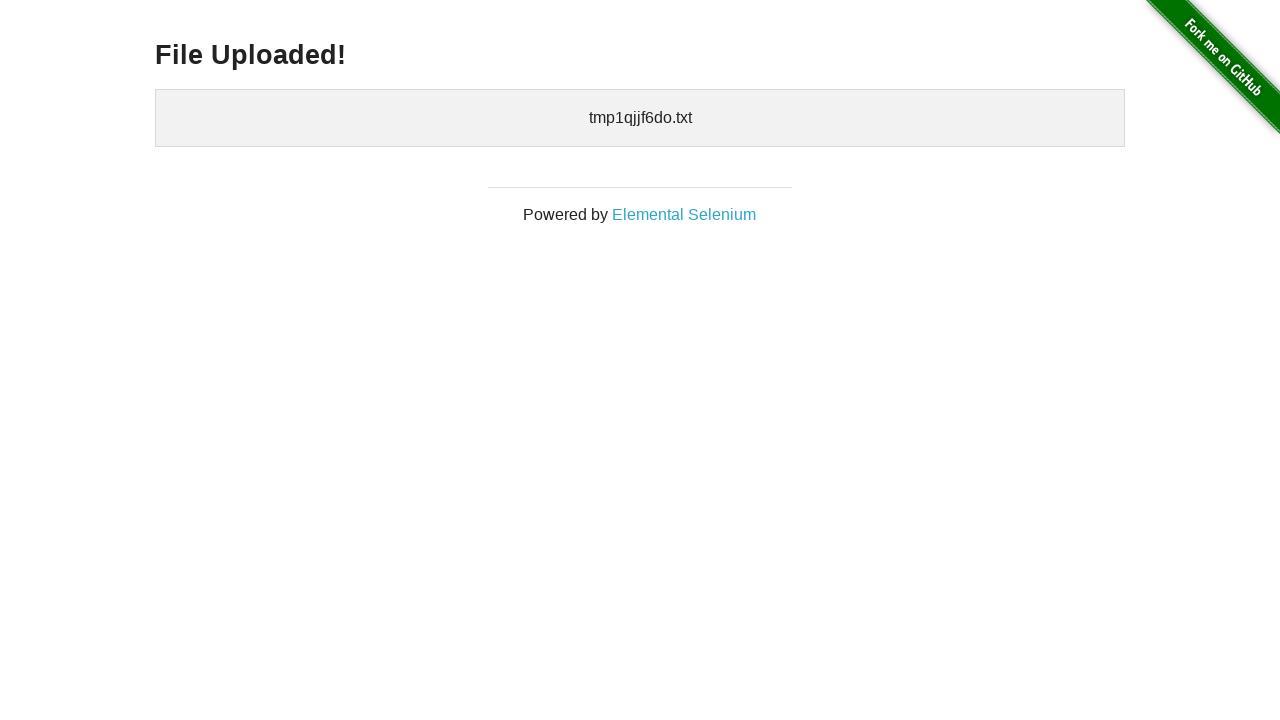

Cleaned up temporary test file
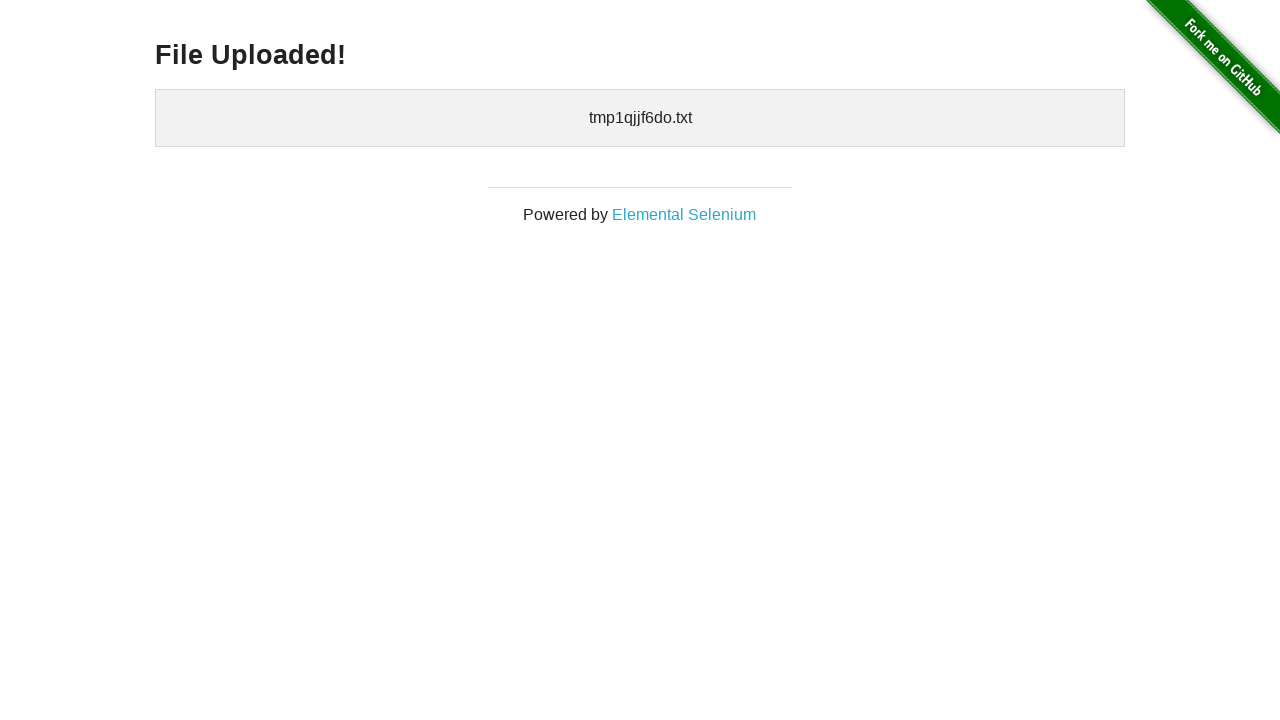

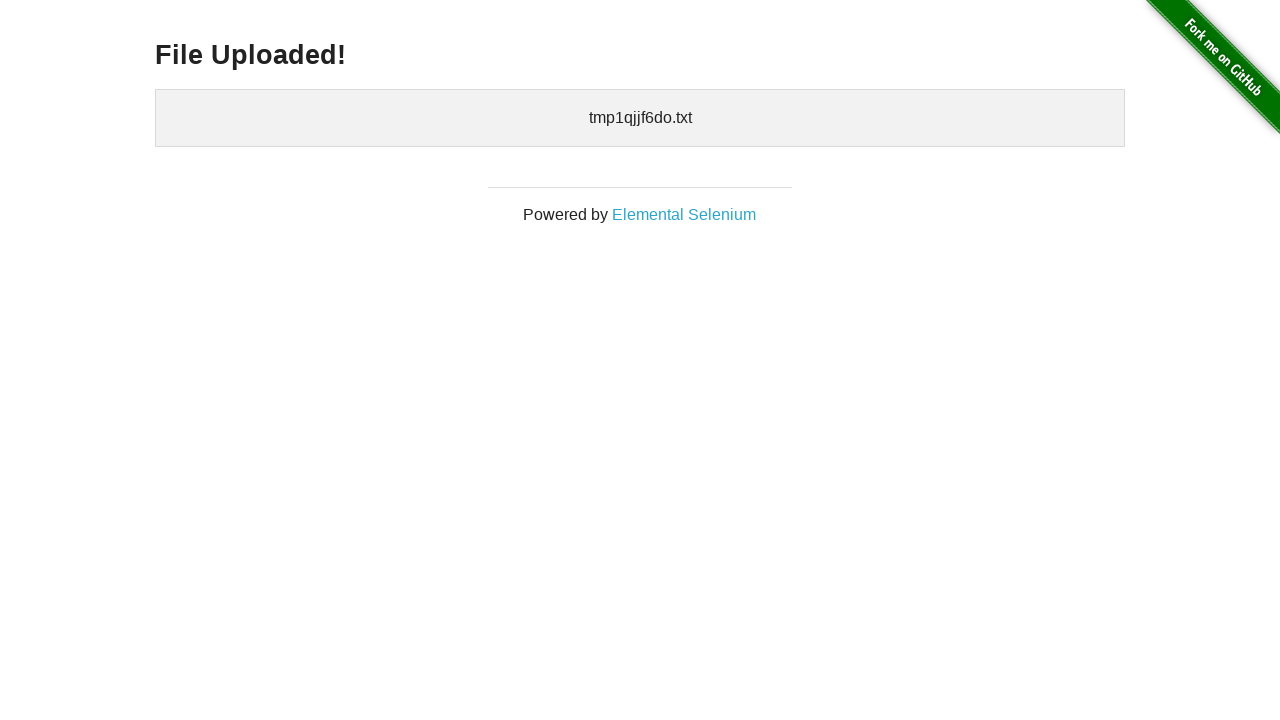